Tests clicking a button that triggers alerts, accepting each alert dialog

Starting URL: http://uitestingplayground.com/classattr

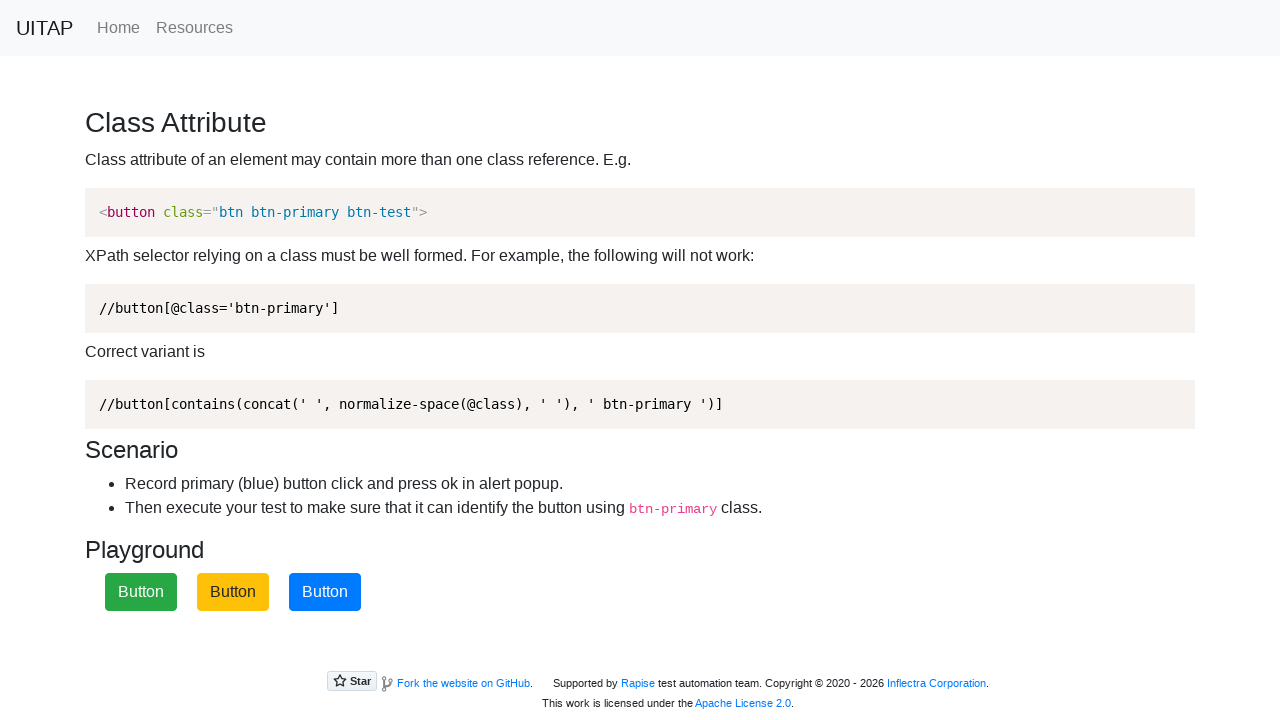

Set up dialog handler to accept alert
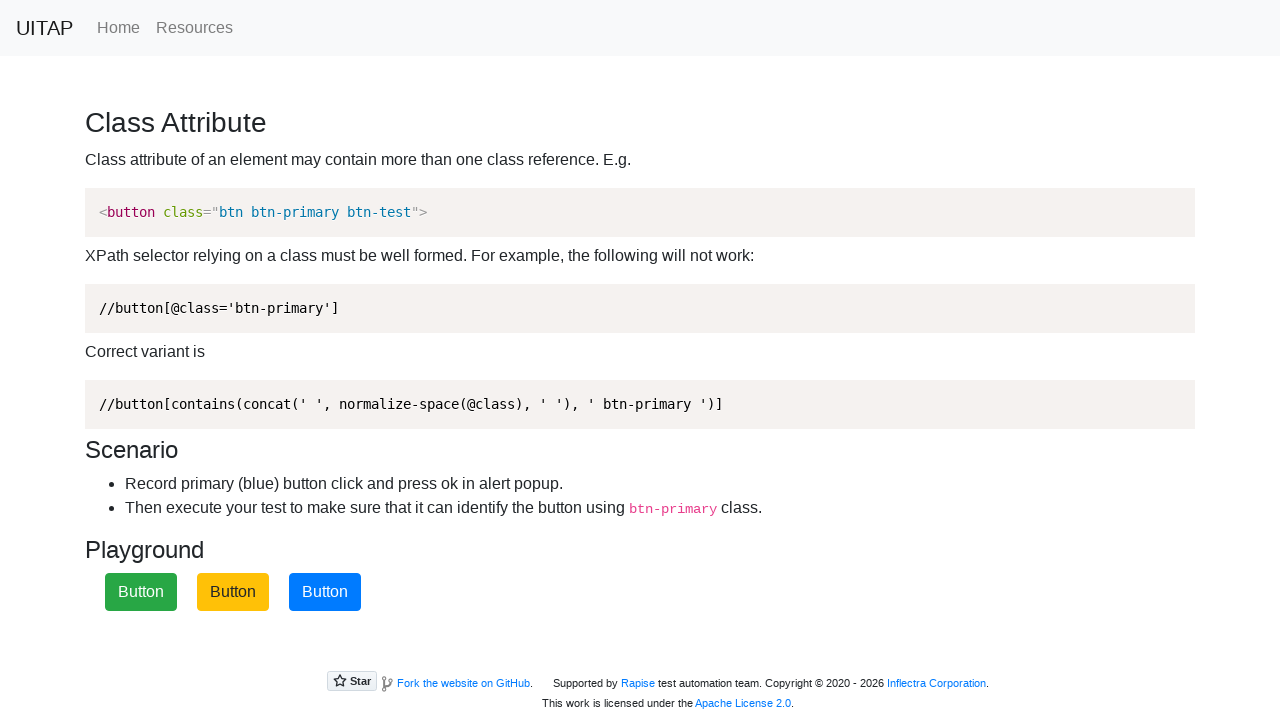

Clicked primary button to trigger alert at (325, 592) on .btn-primary
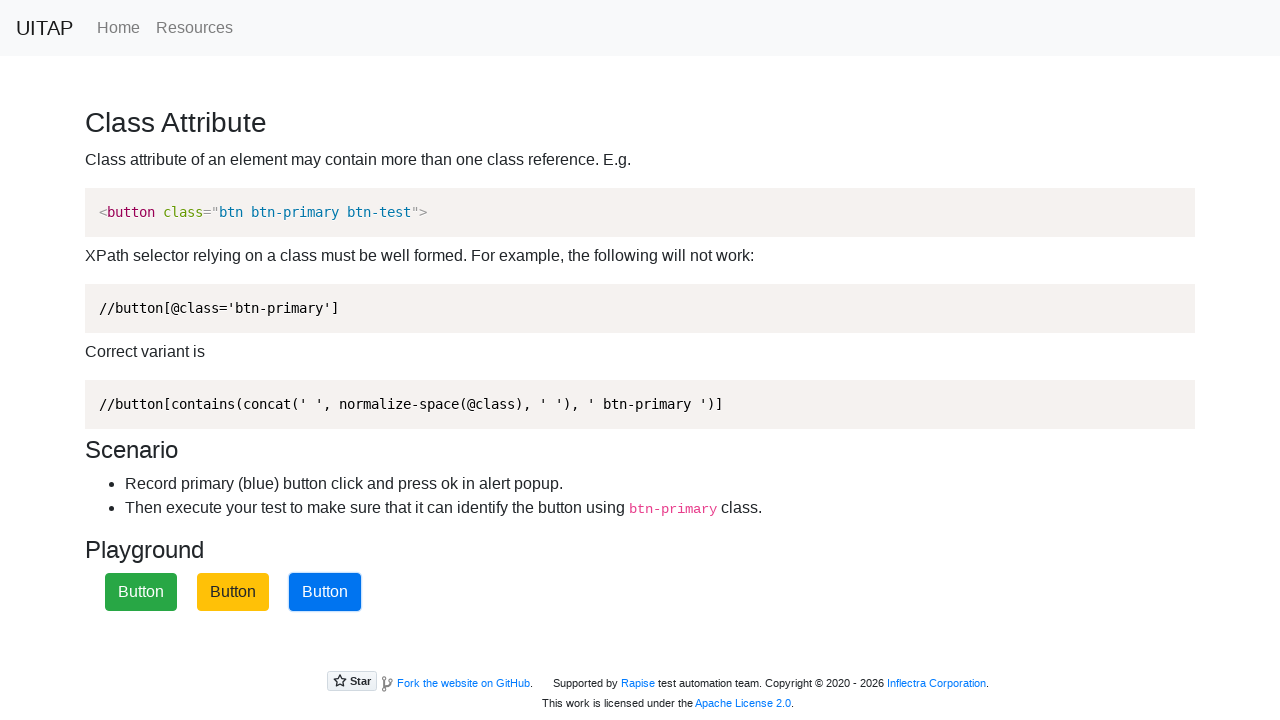

Waited 500ms for alert to complete
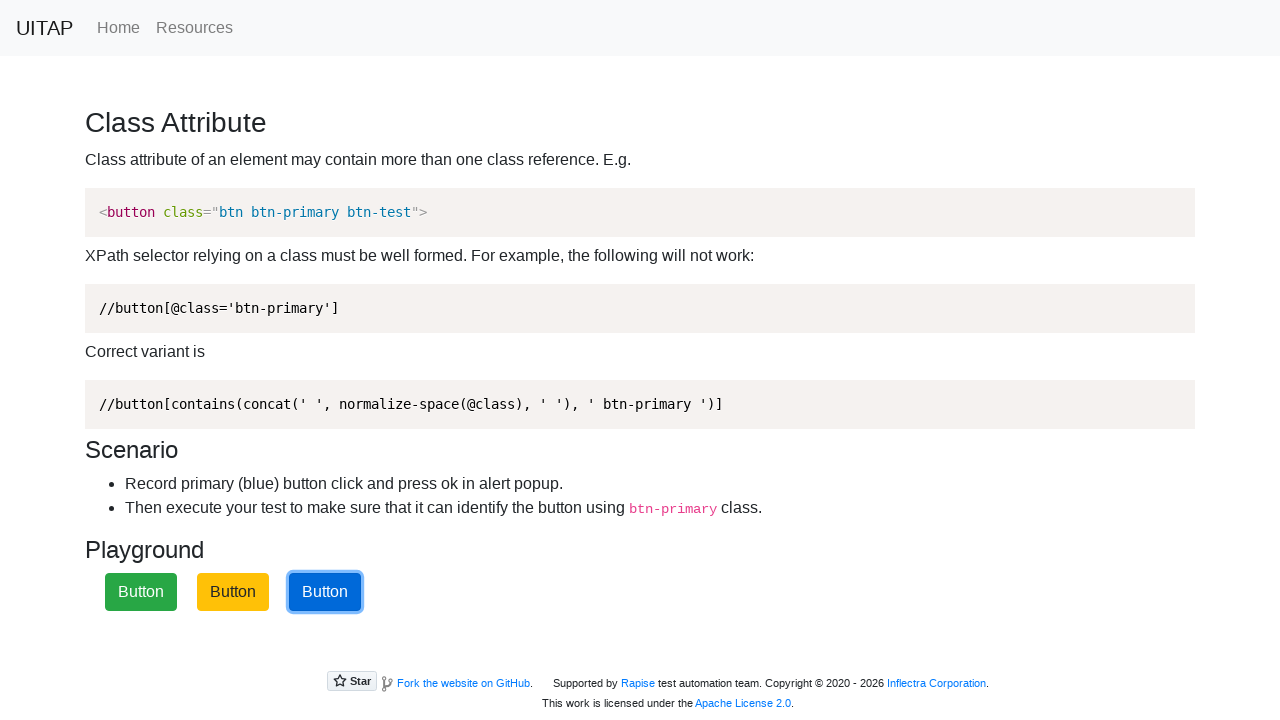

Set up dialog handler to accept alert
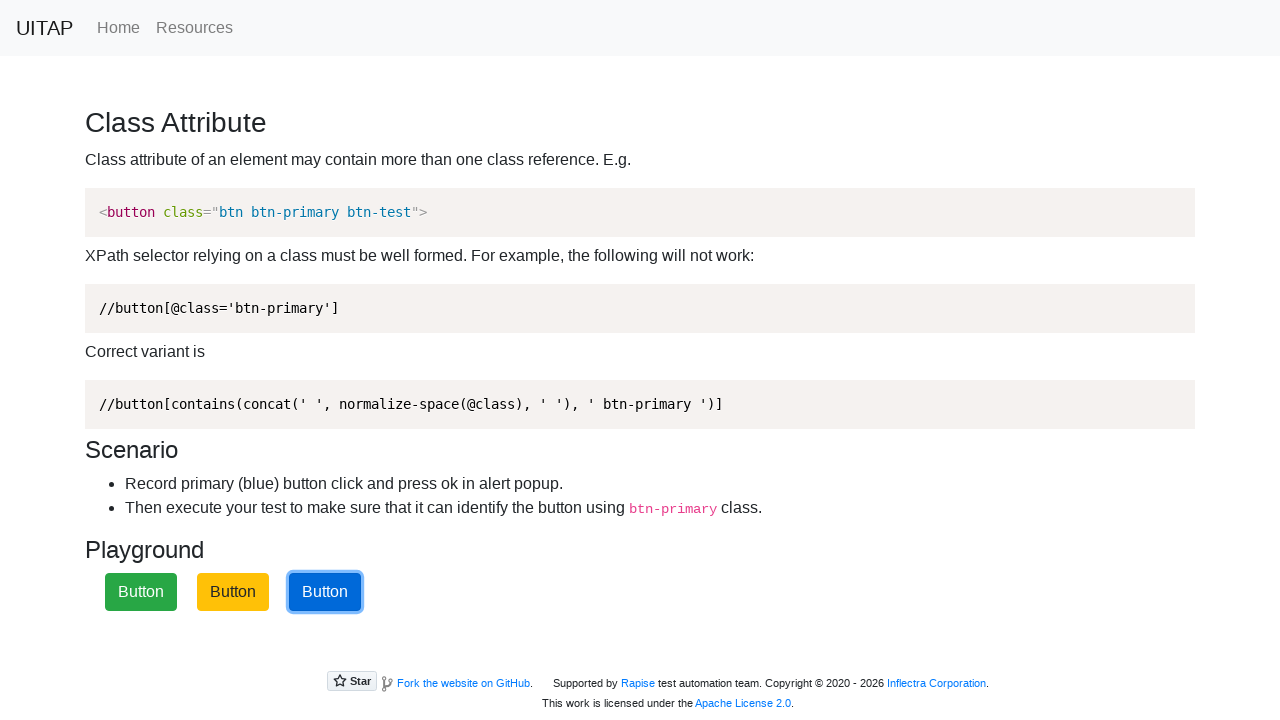

Clicked primary button to trigger alert at (325, 592) on .btn-primary
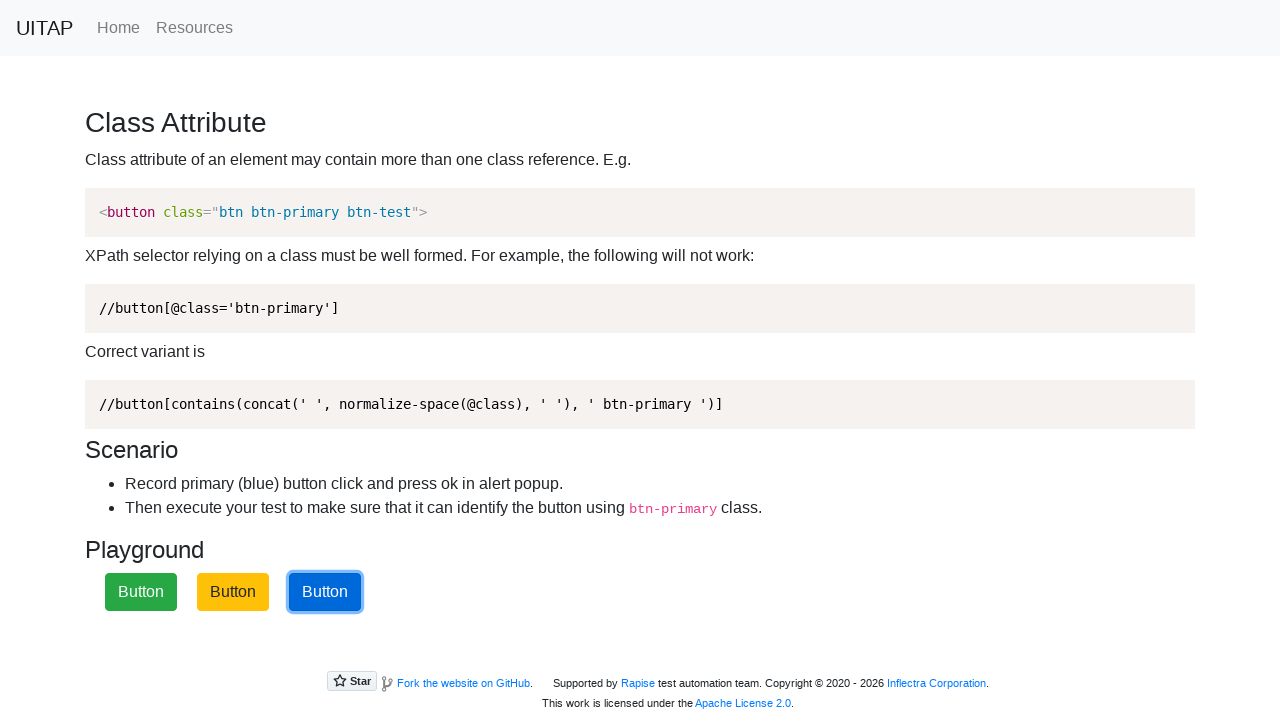

Waited 500ms for alert to complete
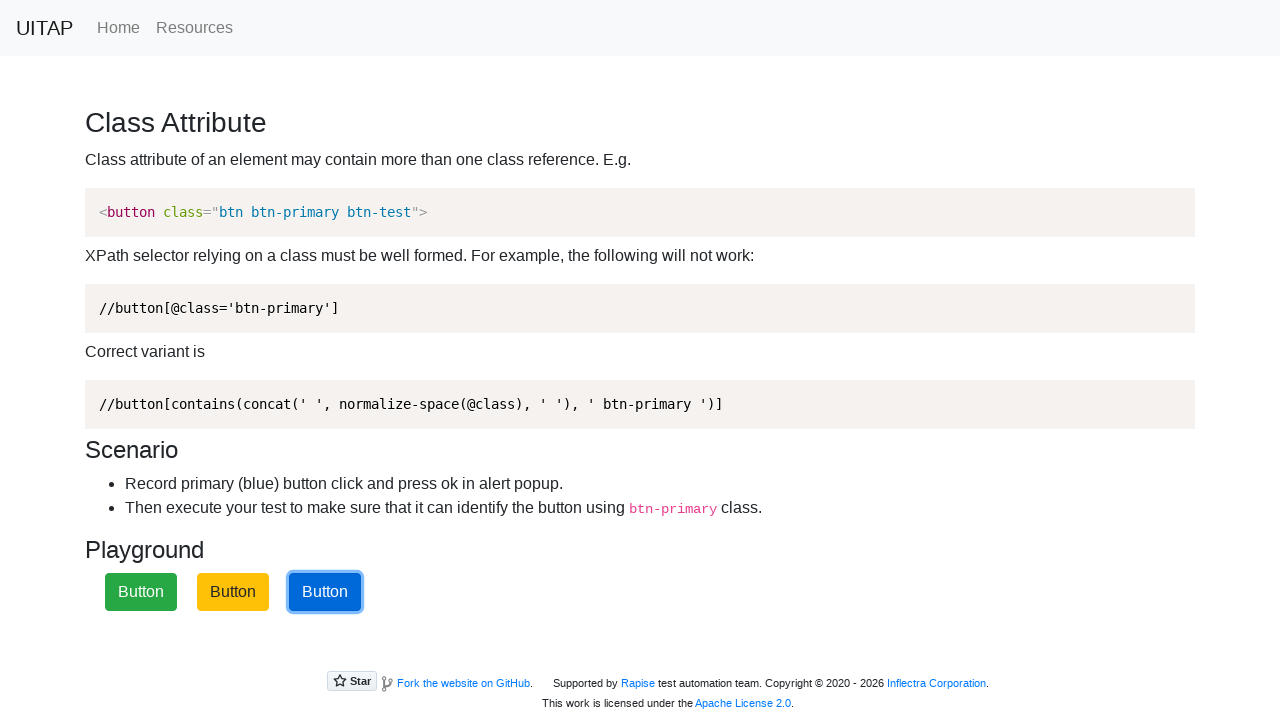

Set up dialog handler to accept alert
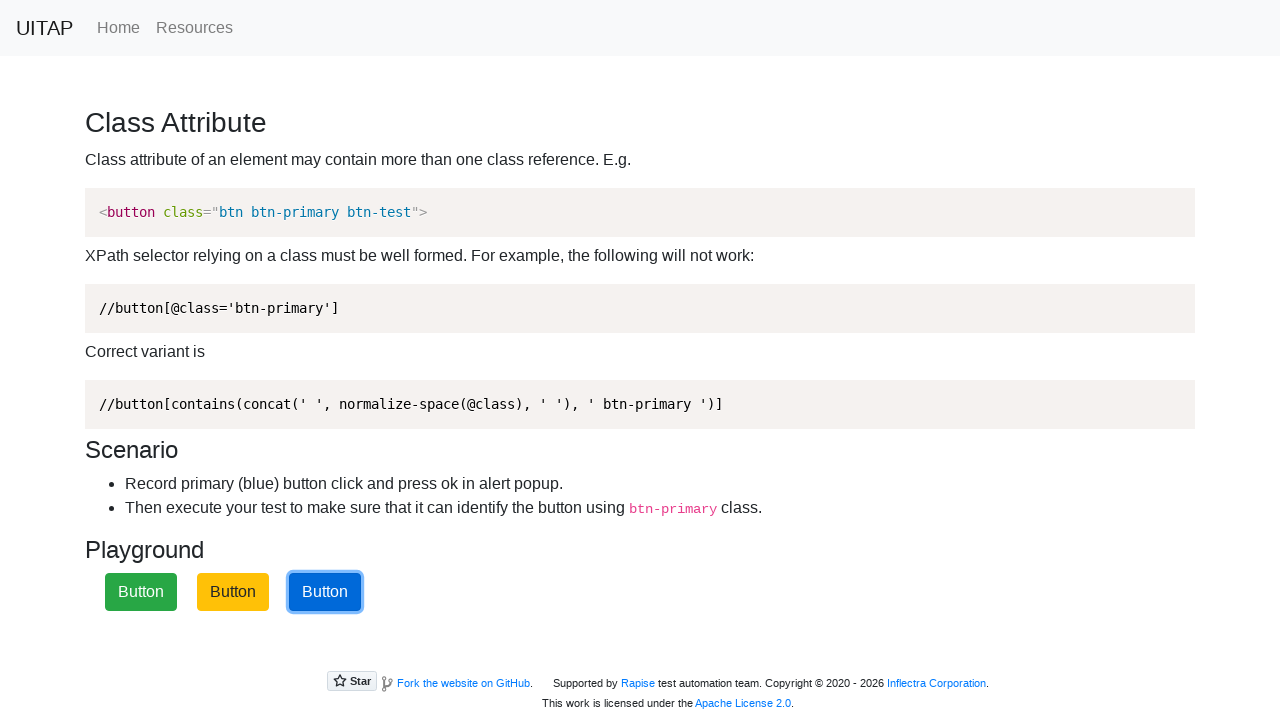

Clicked primary button to trigger alert at (325, 592) on .btn-primary
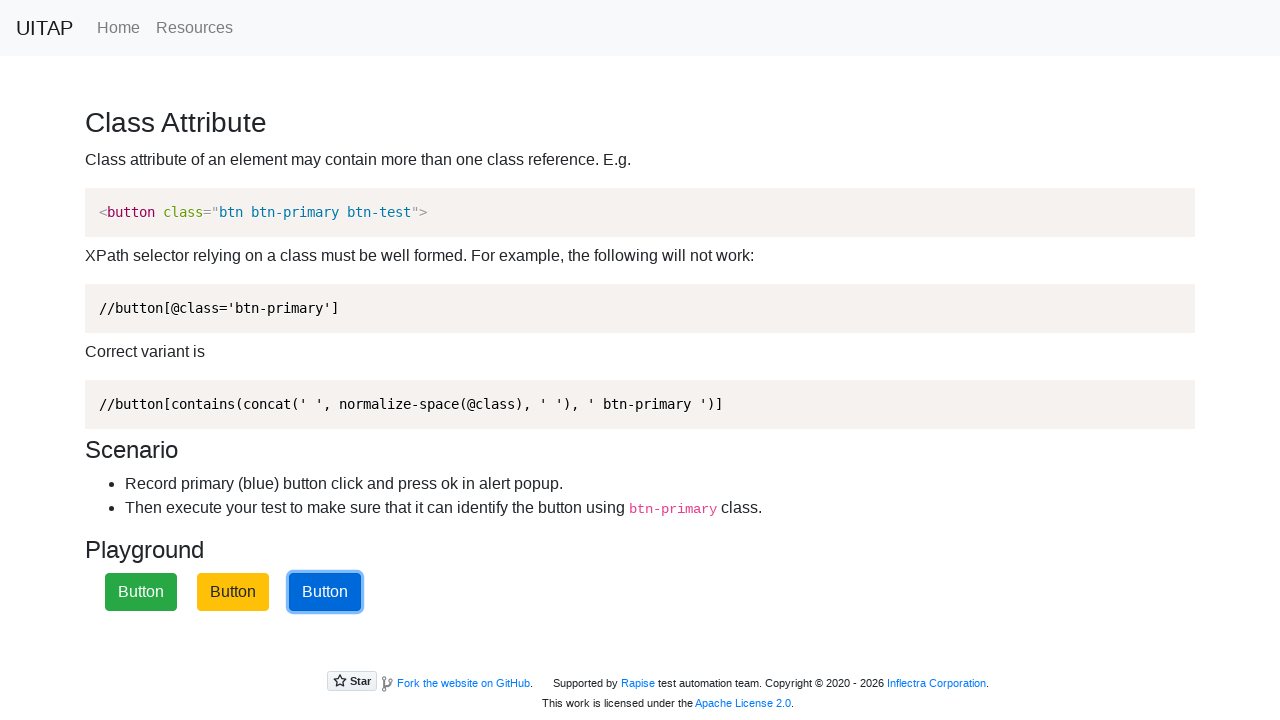

Waited 500ms for alert to complete
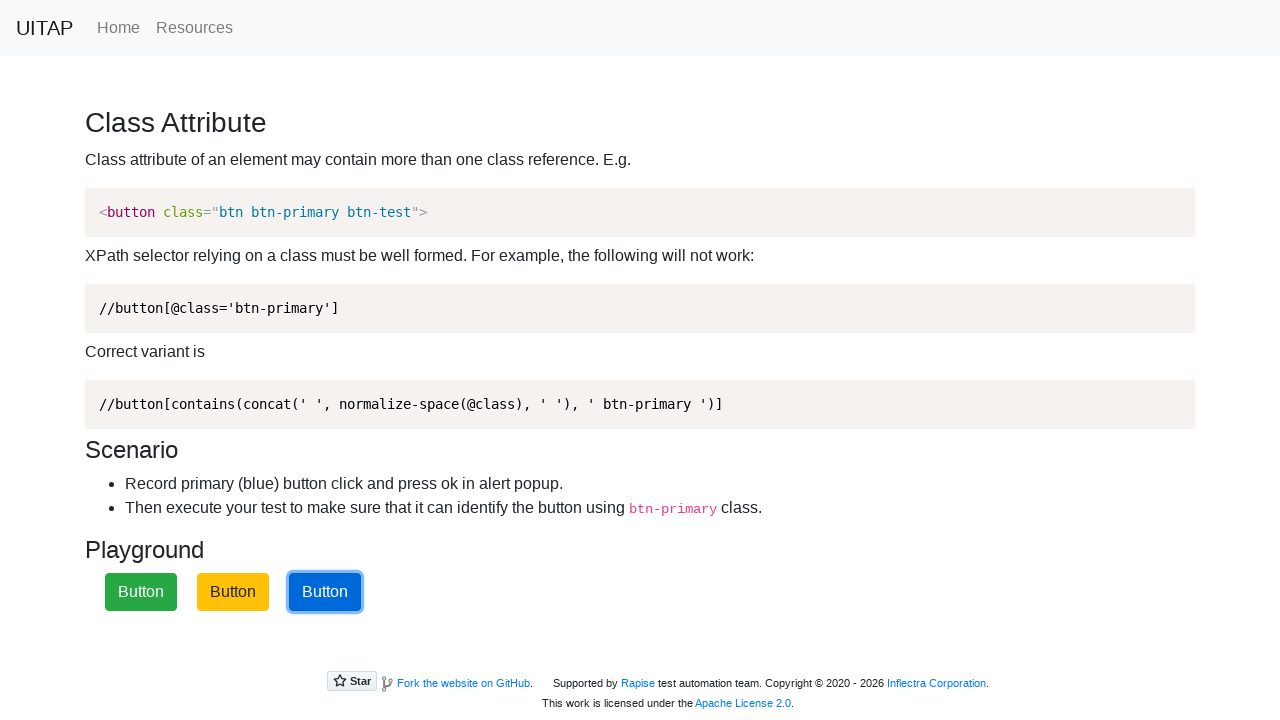

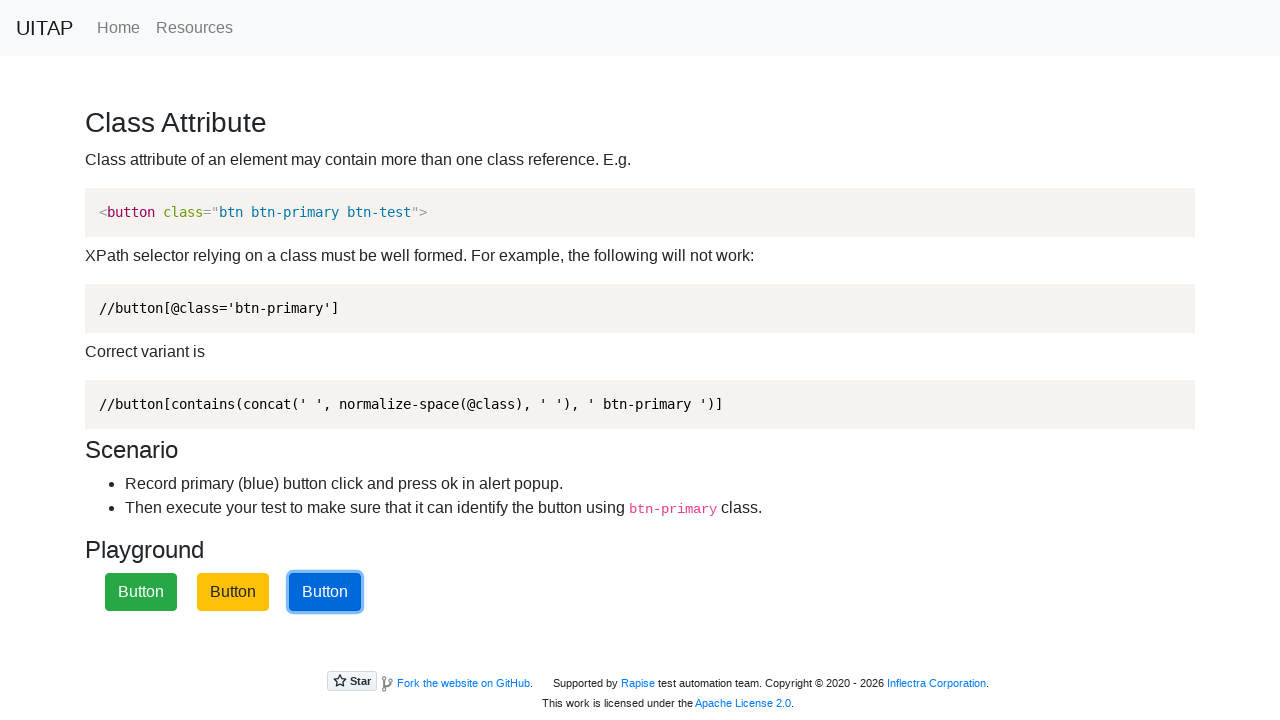